Tests browser window handling by clicking a link that opens a new window, switching to the new window, and verifying the new window content displays correctly.

Starting URL: http://the-internet.herokuapp.com/windows

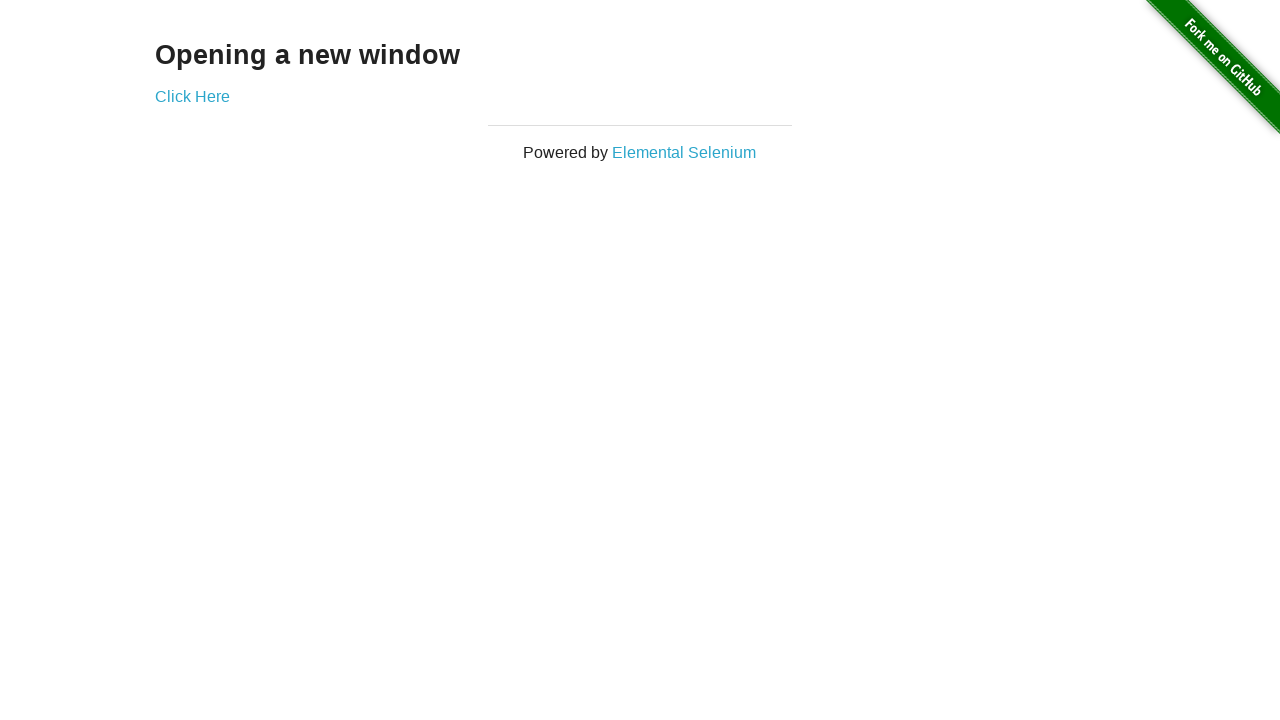

Verified initial page title is 'The Internet'
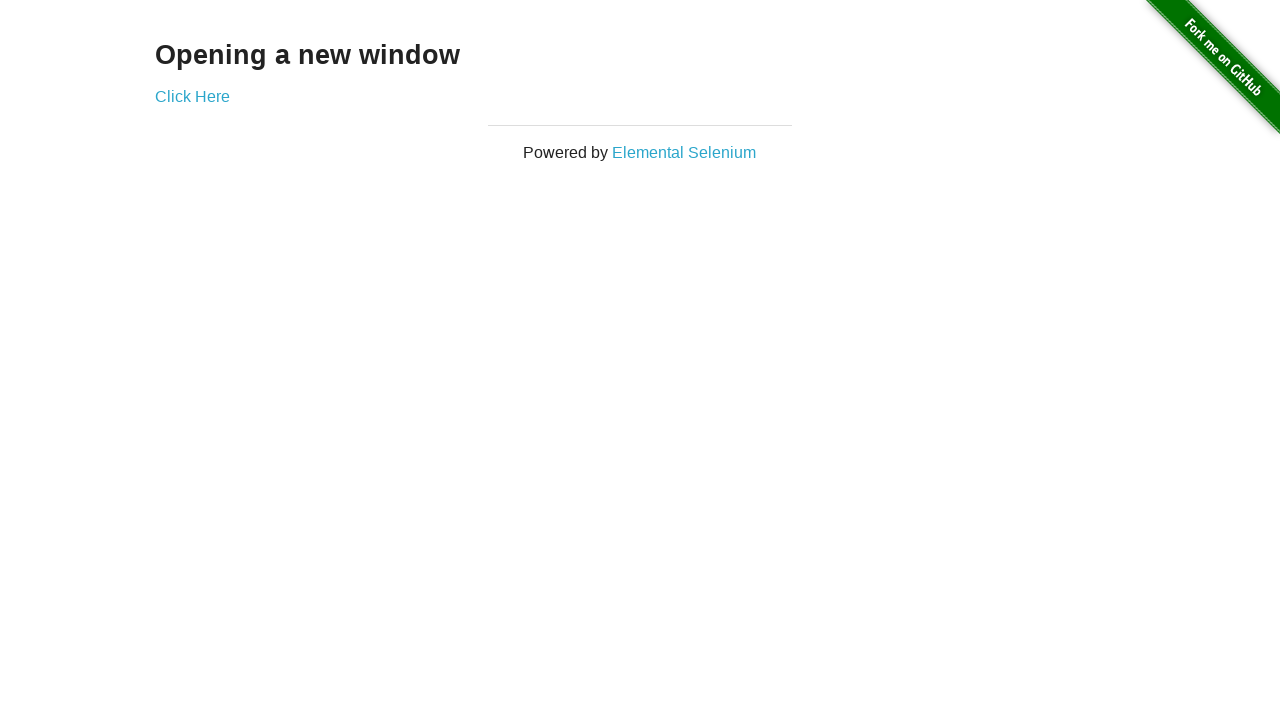

Clicked link to open new window at (192, 96) on a[href='/windows/new']
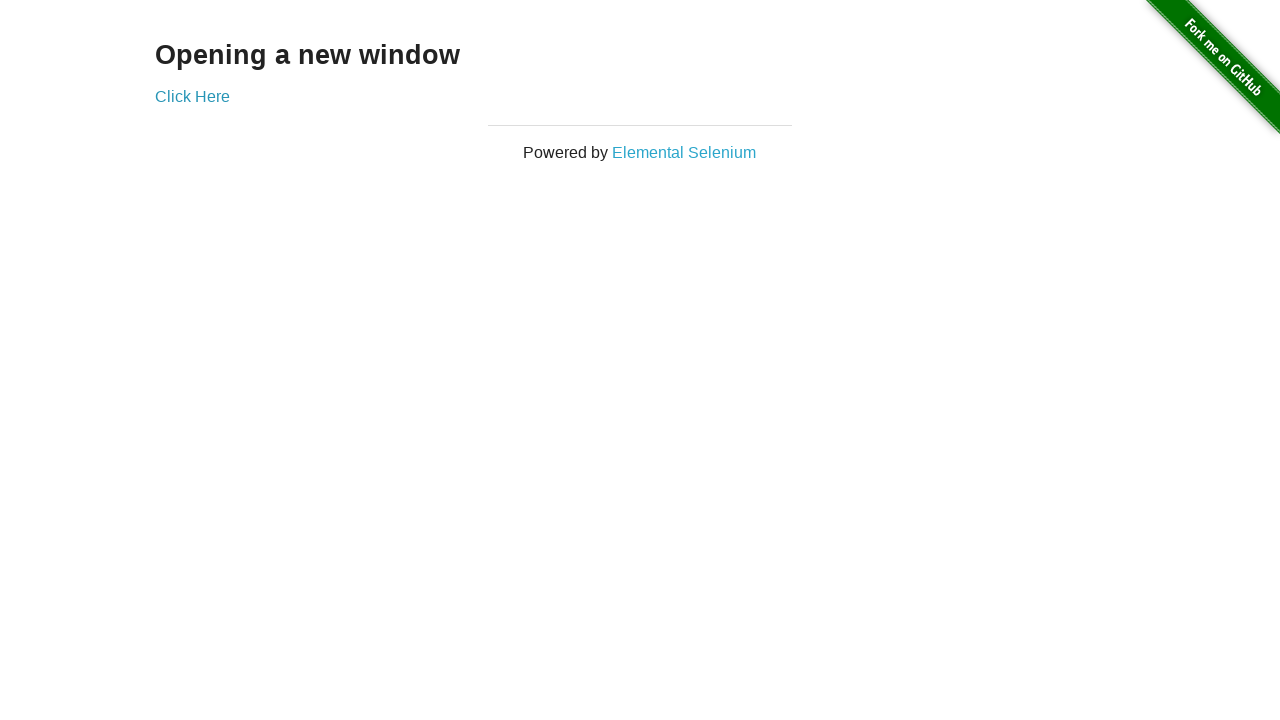

Captured new window page object
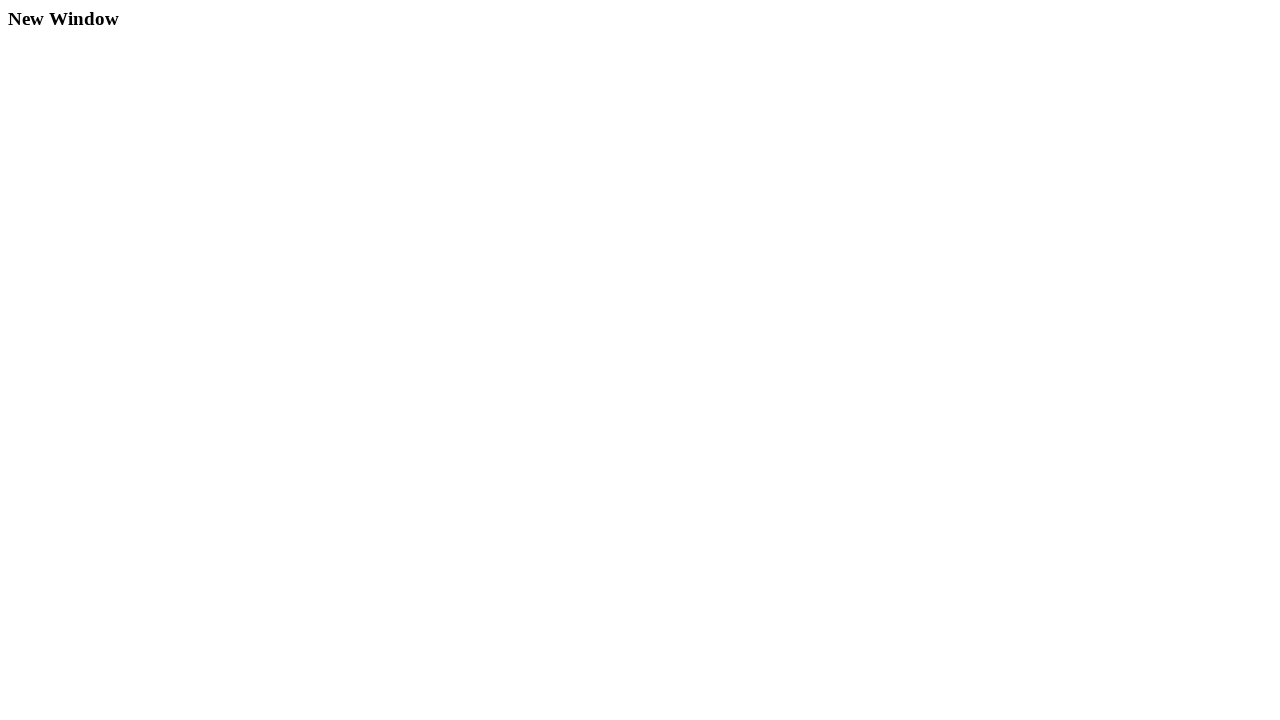

New window finished loading
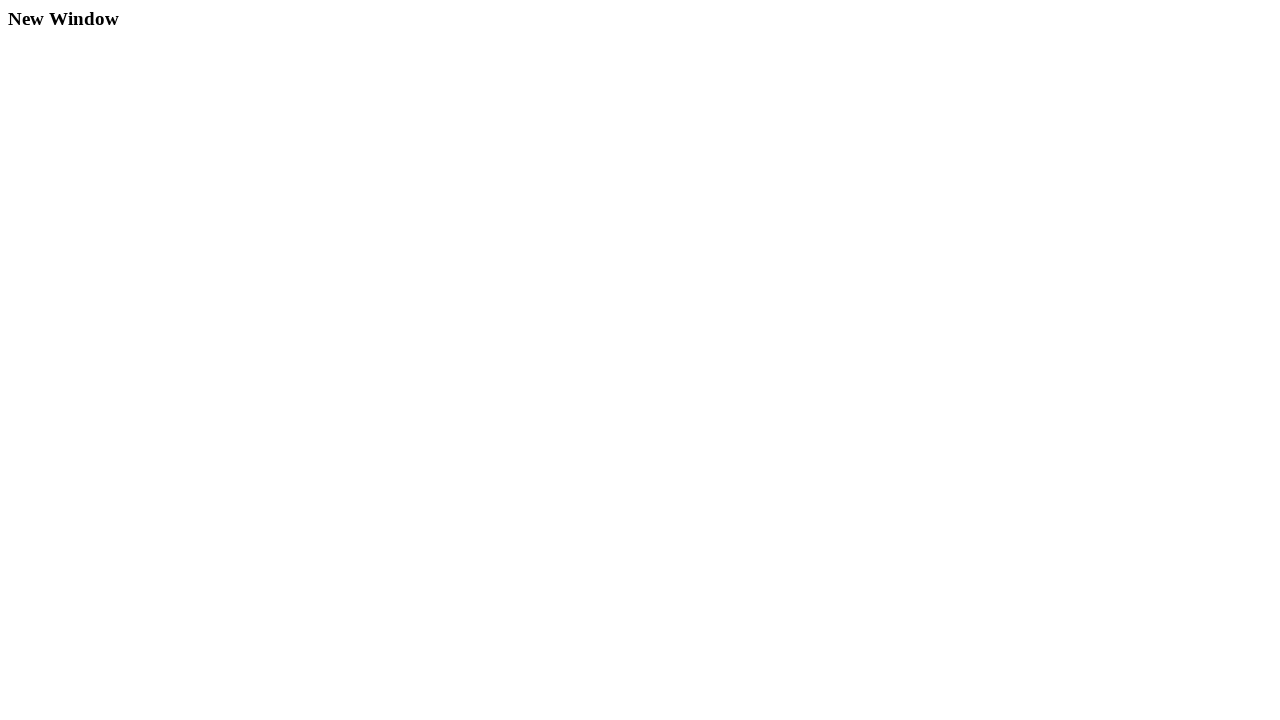

Found 'New Window' heading in new window
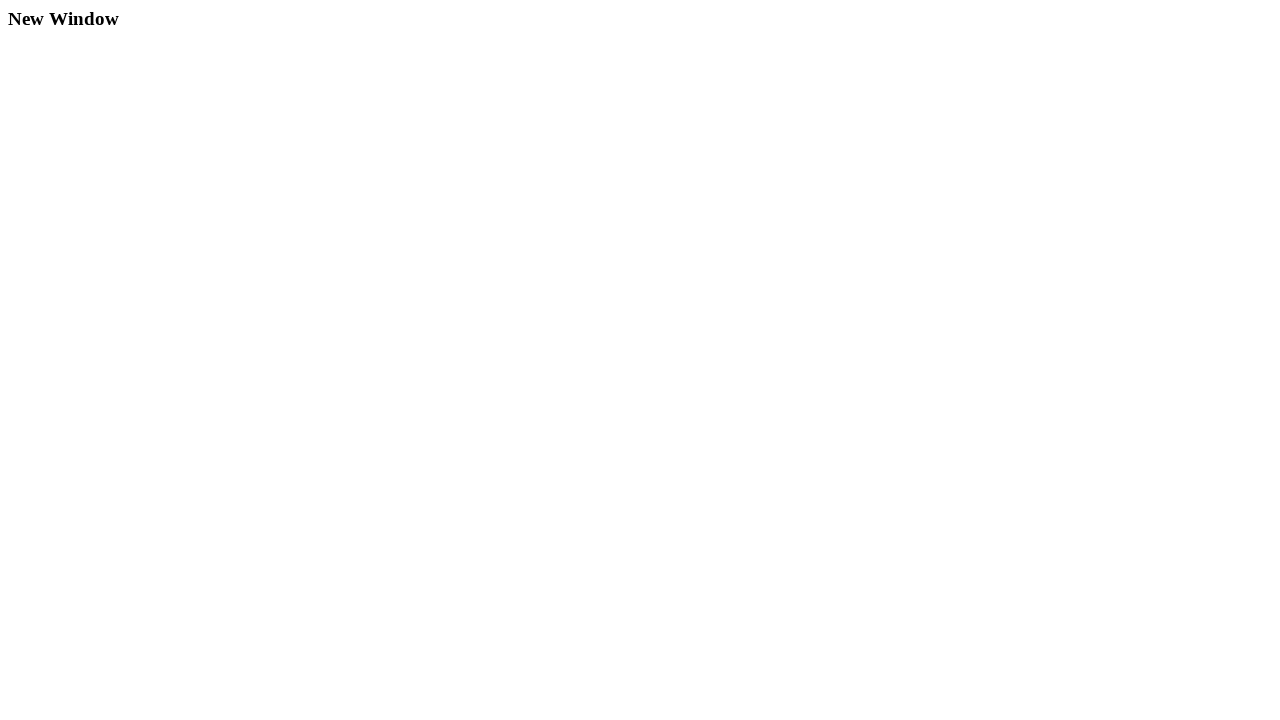

Verified new window title is 'New Window'
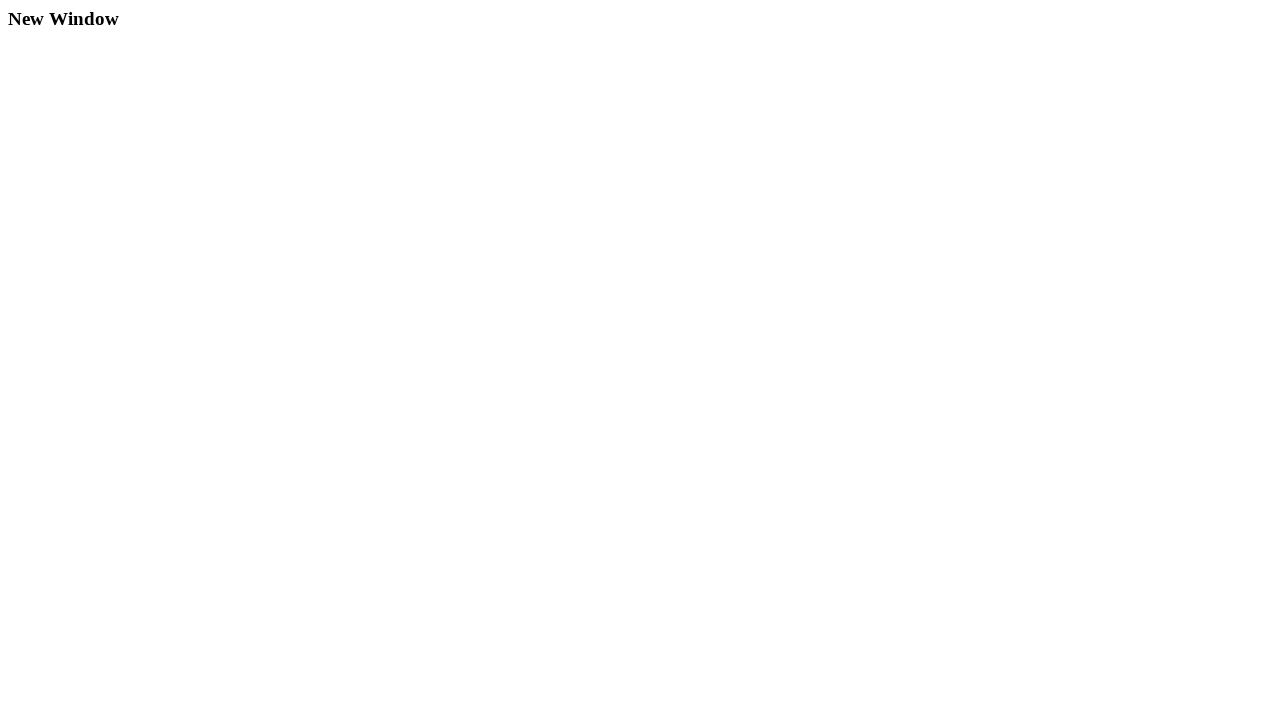

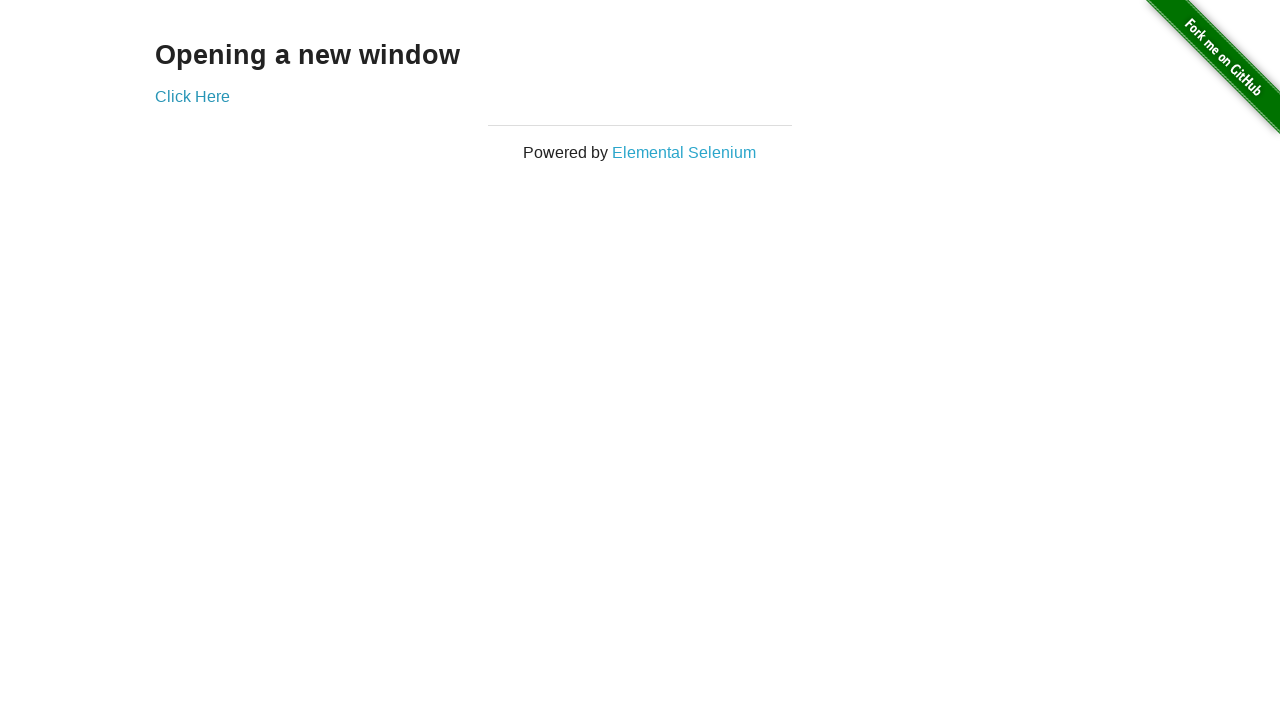